Tests Samsung phone product page by navigating to phones category and clicking on Samsung Galaxy s6 to verify price display

Starting URL: https://www.demoblaze.com/

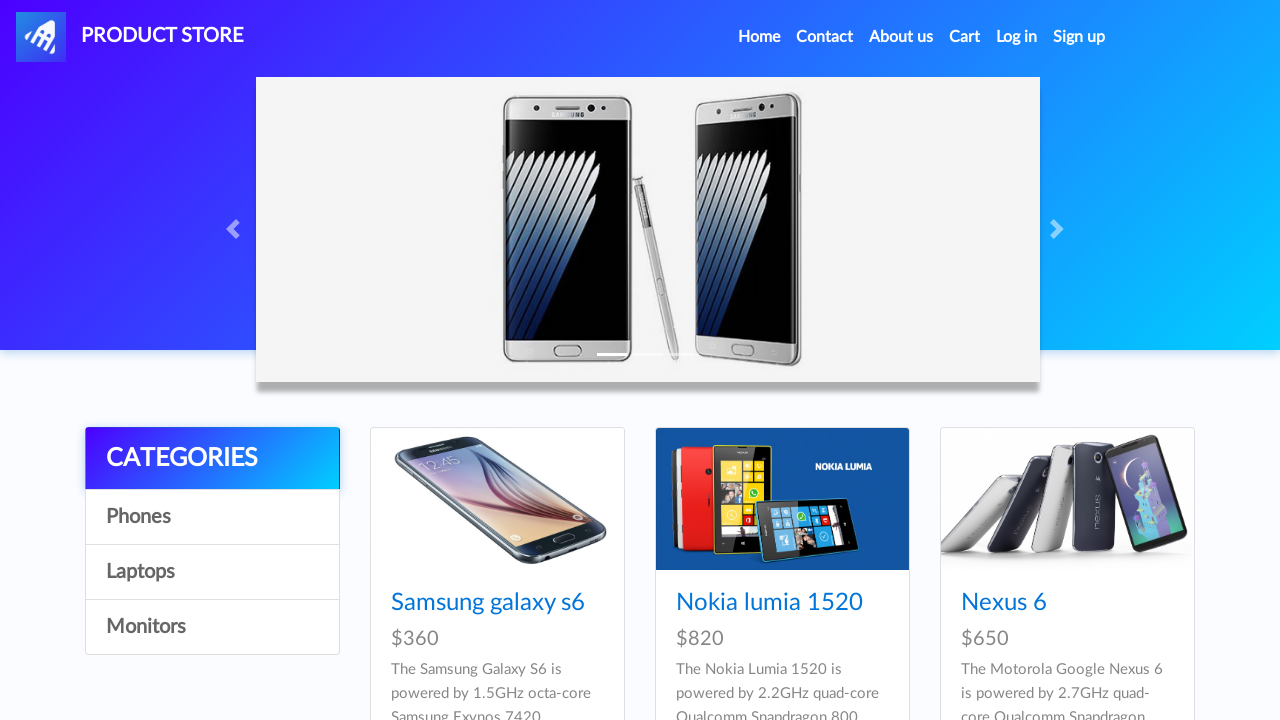

Clicked on phones category at (212, 517) on #itemc
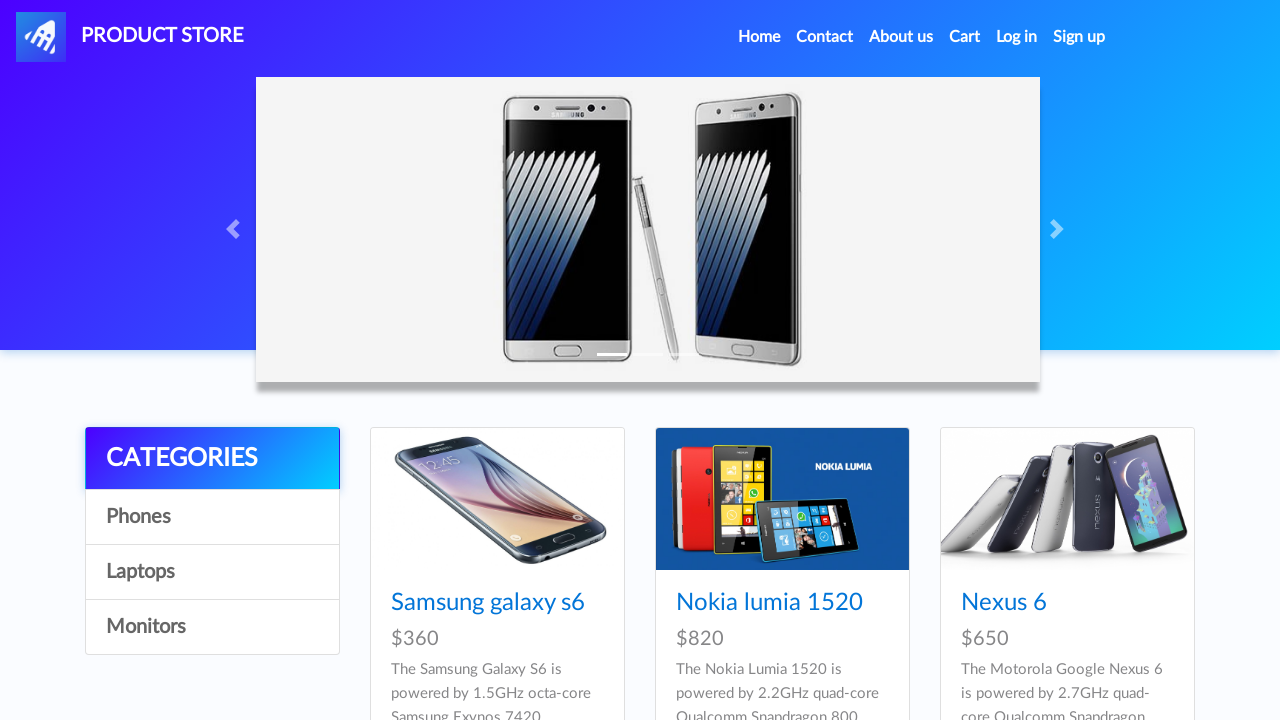

Clicked on Samsung Galaxy S6 product at (497, 499) on a[href='prod.html?idp_=1']
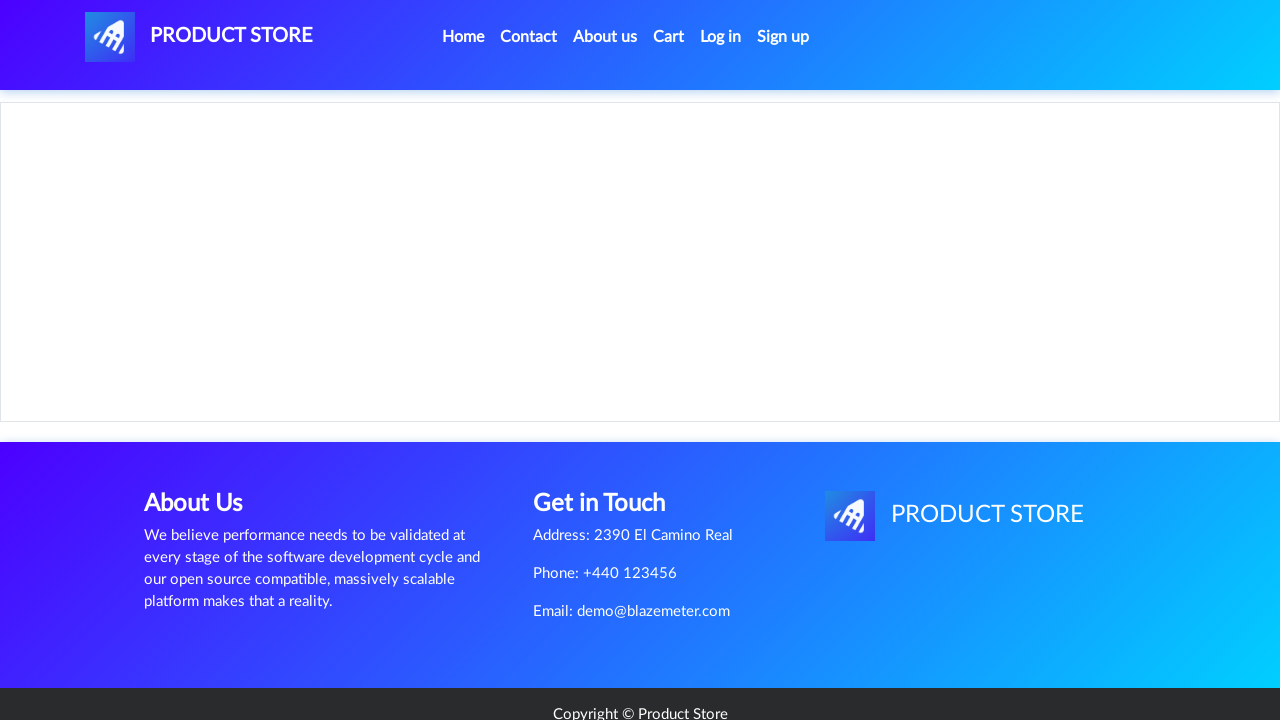

Price container loaded and is visible
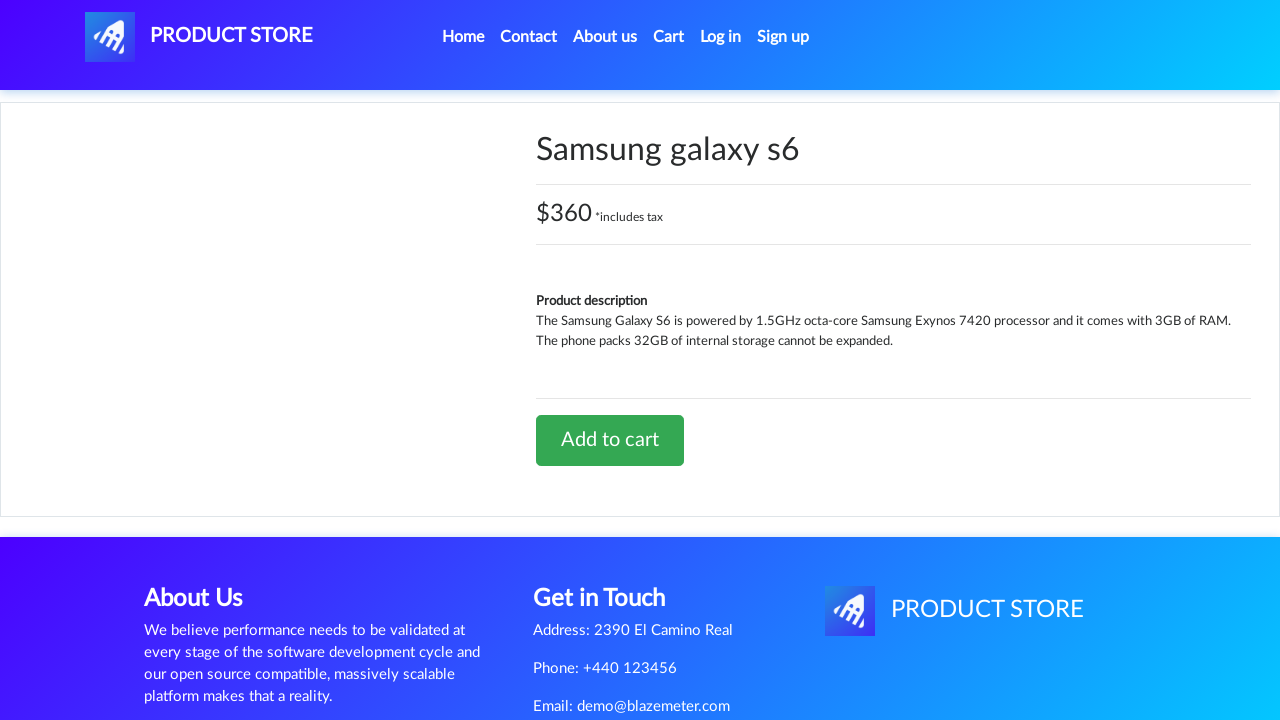

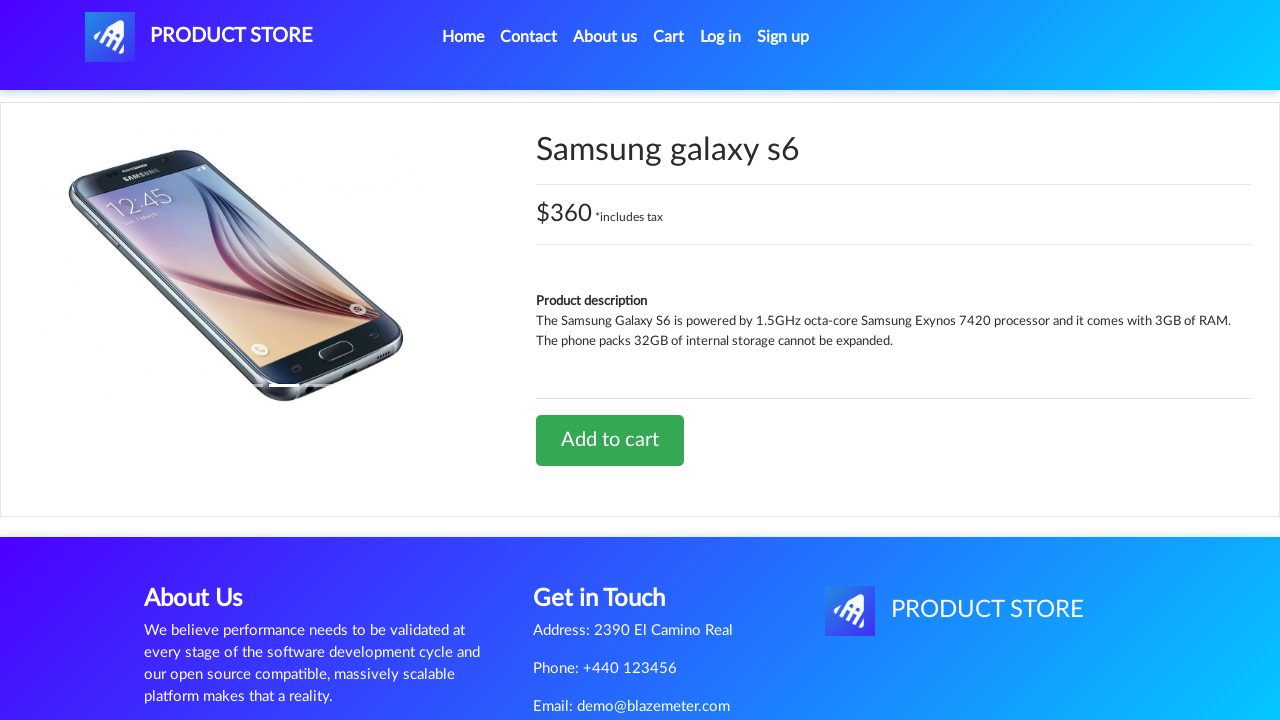